Tests that the RSVP site loads and contains an invitee list element

Starting URL: https://treehouse-projects.github.io/selenium-webdriver-intermediate/waits/app/index.html

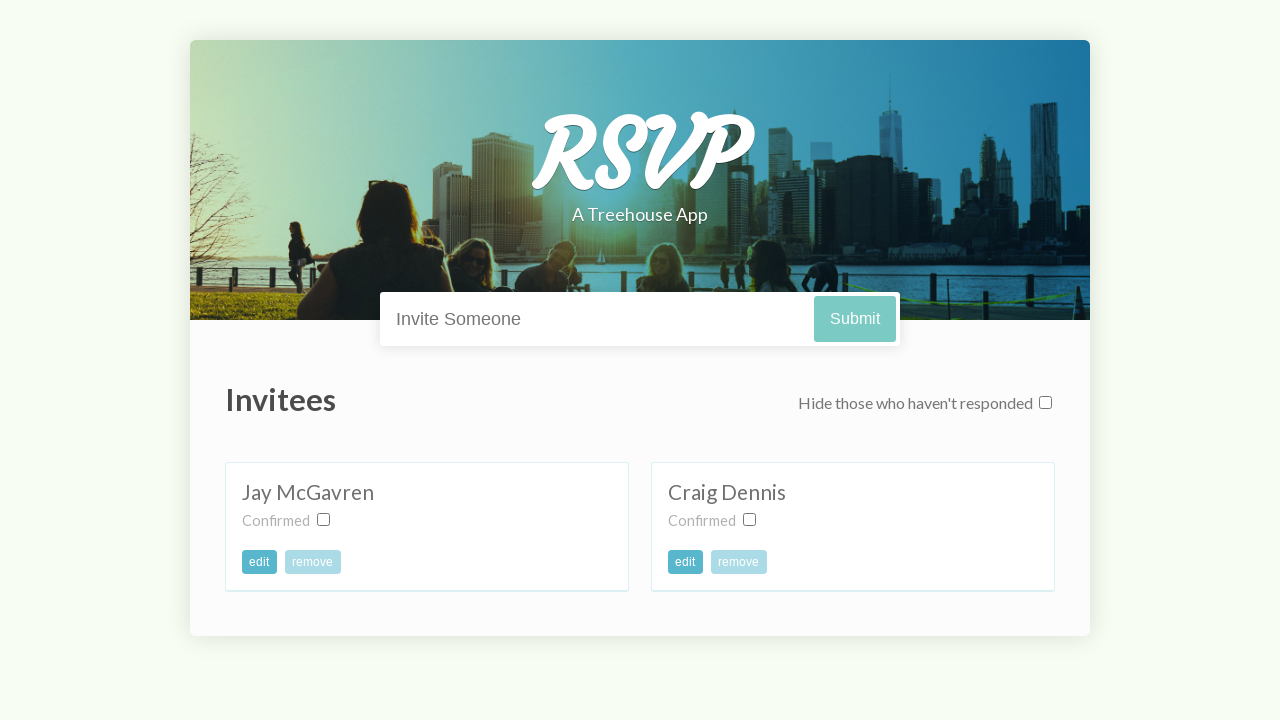

Navigated to RSVP site
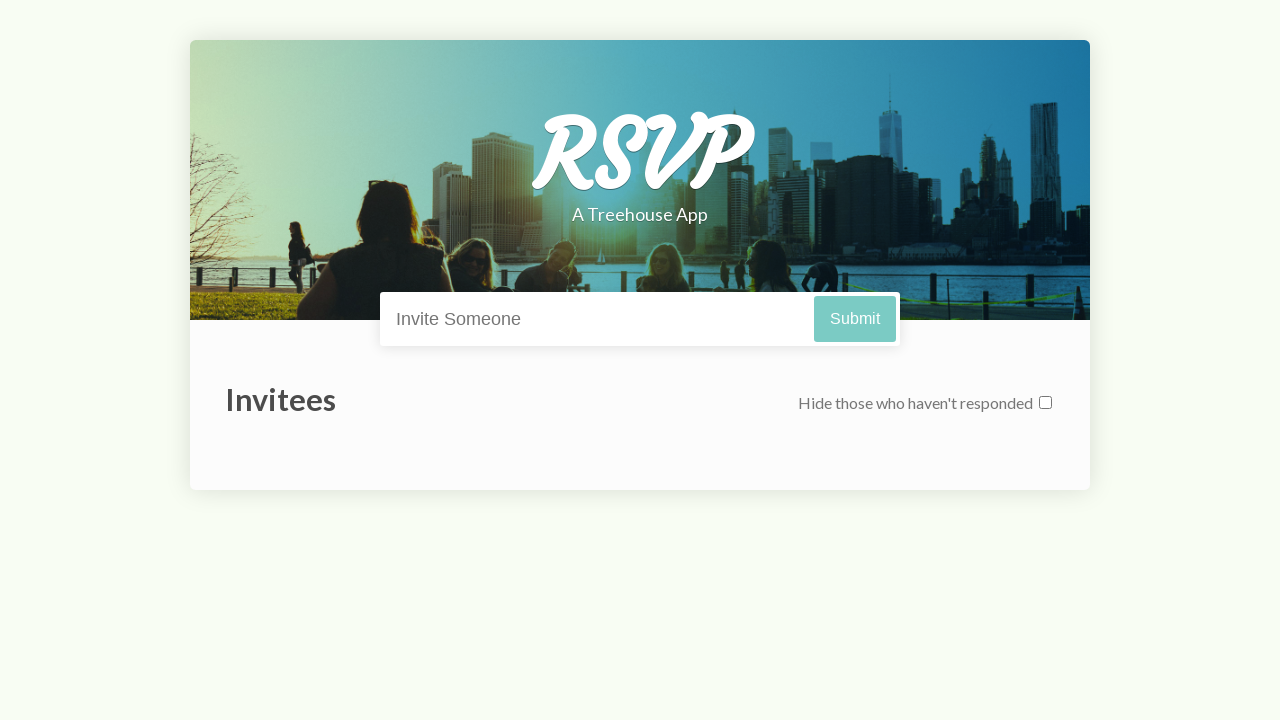

Invitee list element loaded and is visible
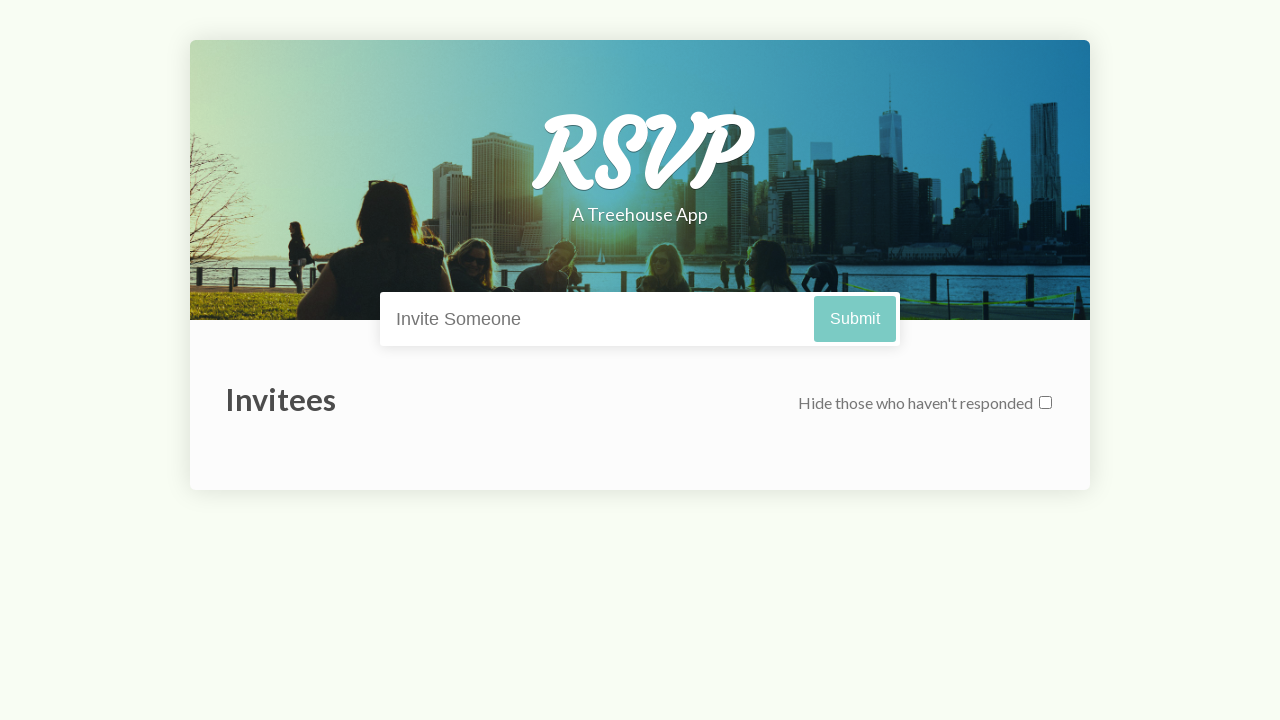

Verified invitee list element is visible
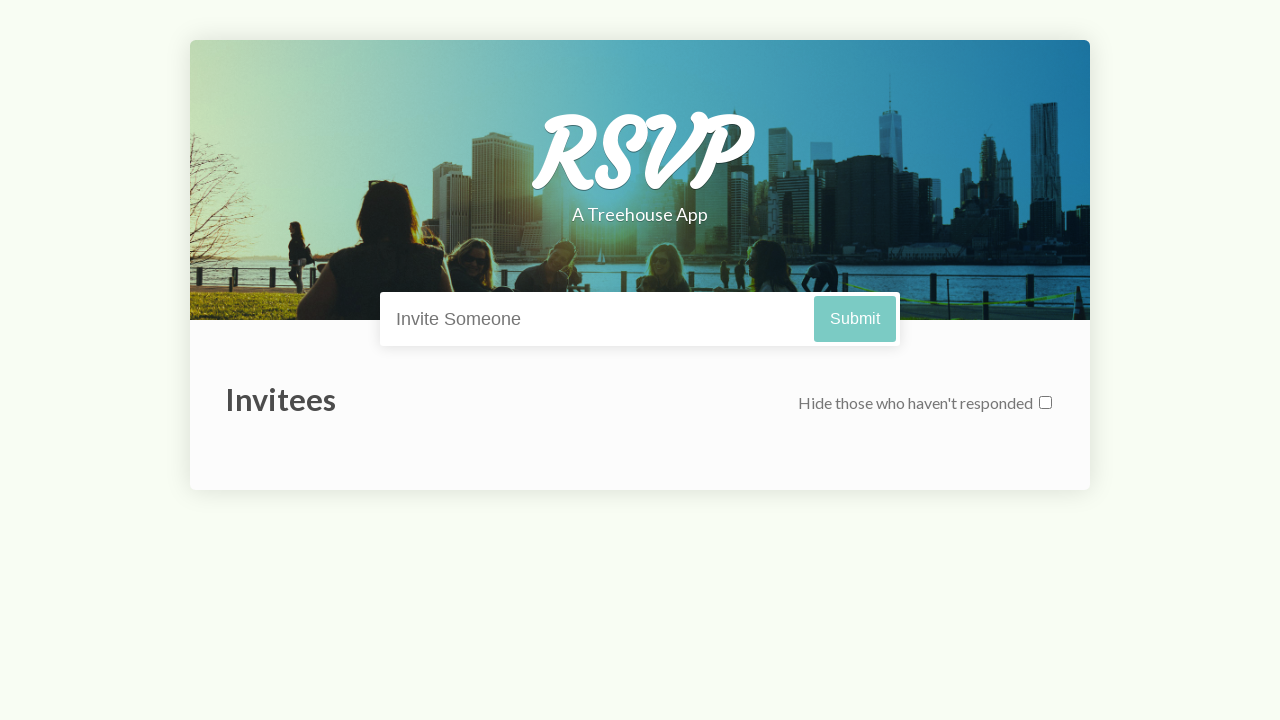

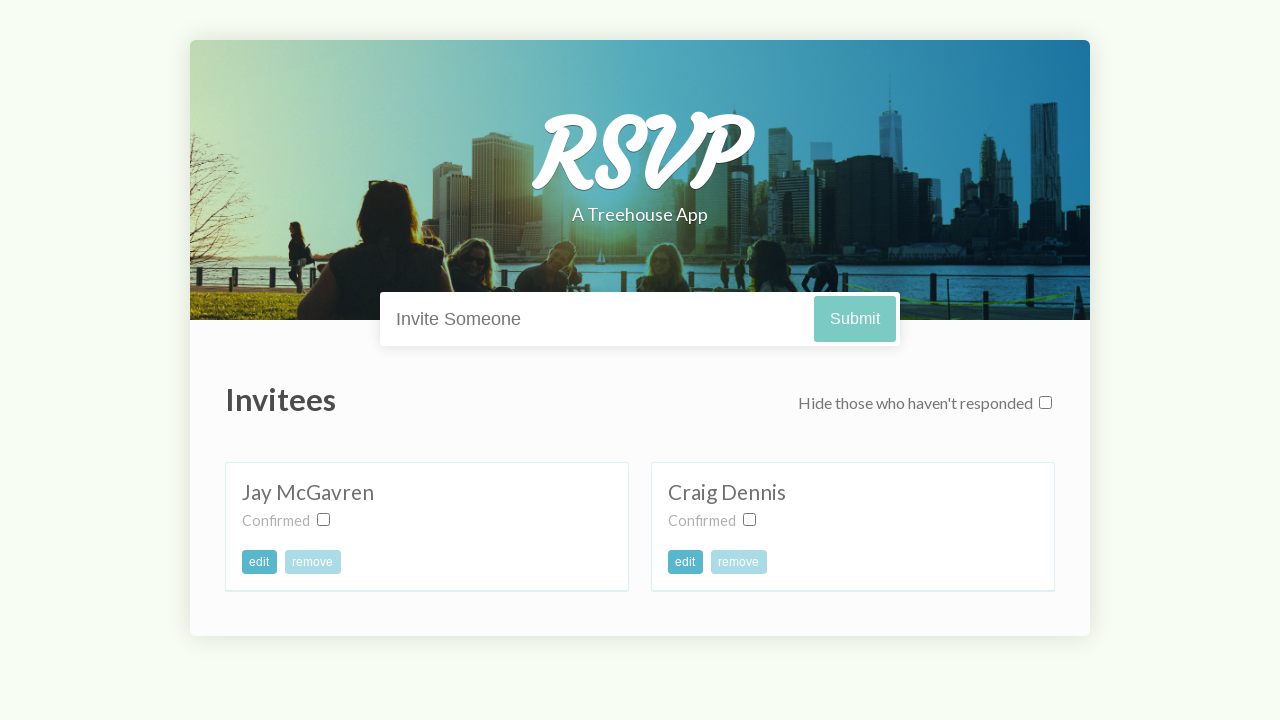